Tests checkbox selection functionality on a demo signup form by finding and clicking specific language checkboxes

Starting URL: https://qavbox.github.io/demo/signup/

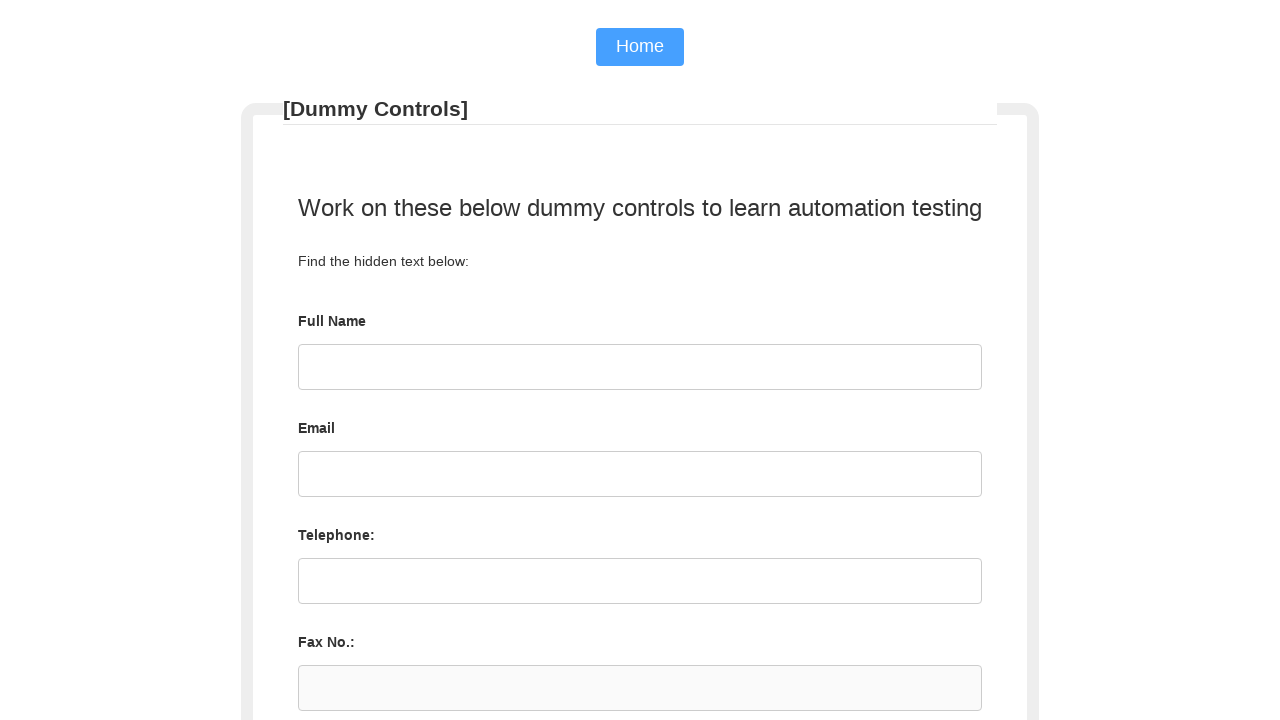

Located all language checkboxes on the form
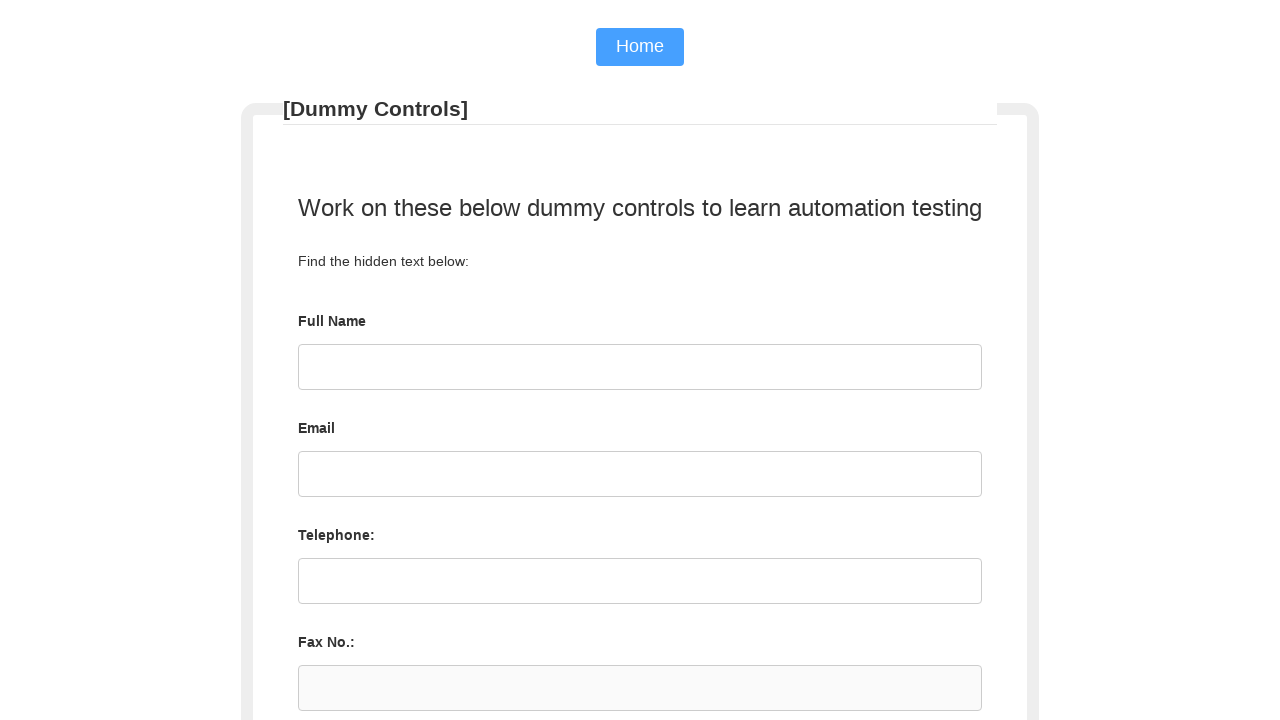

Clicked 'automationtesting' checkbox at (460, 361) on input[name='language'] >> nth=1
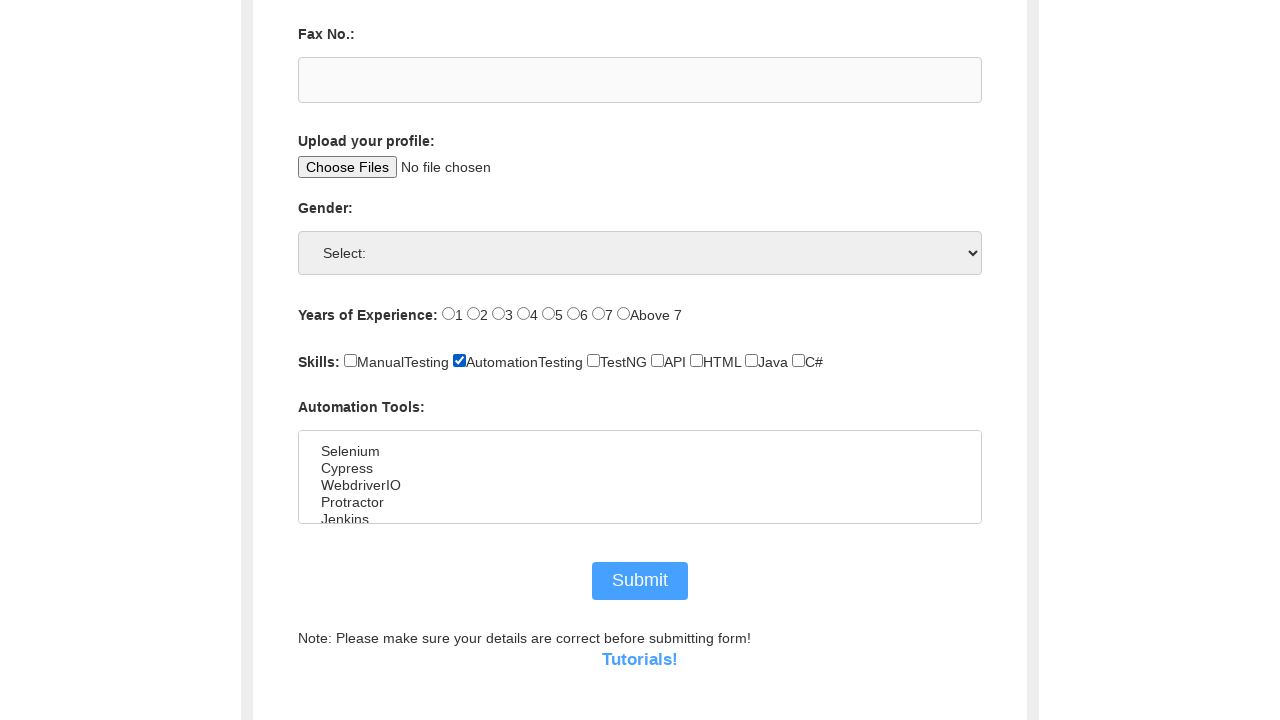

Clicked 'java' checkbox using XPath at (752, 361) on xpath=//input[@value='java']
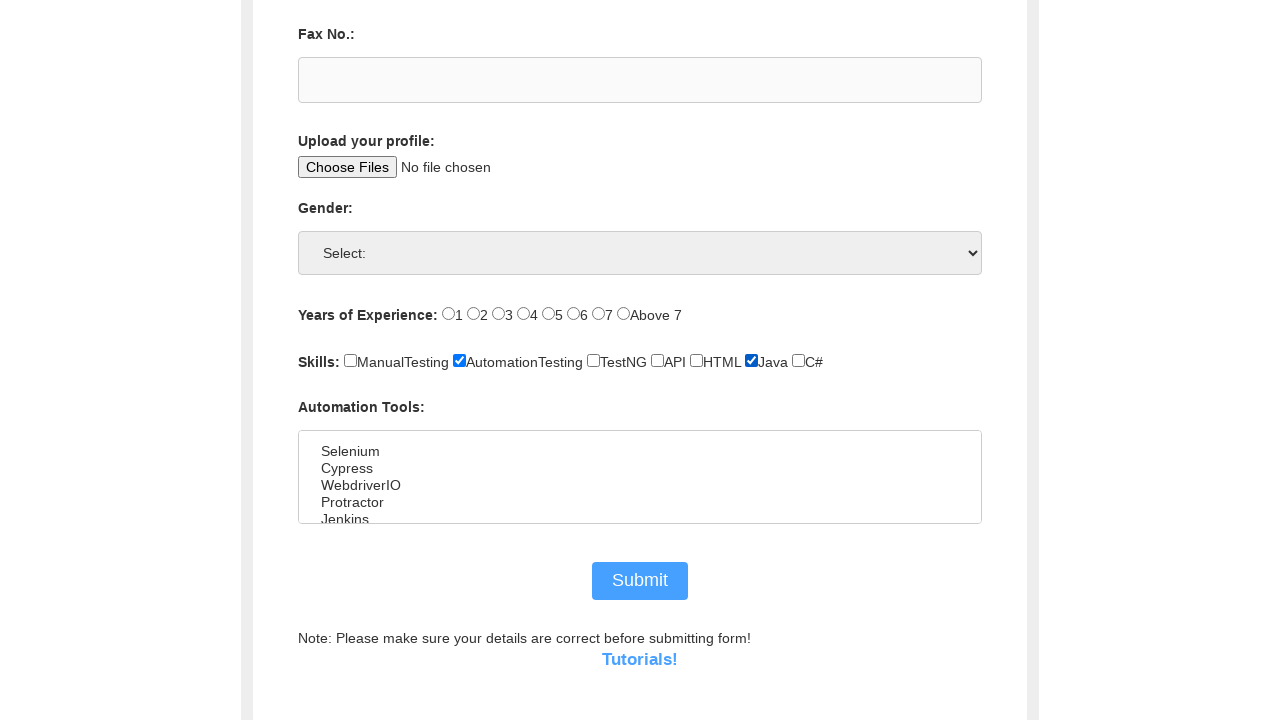

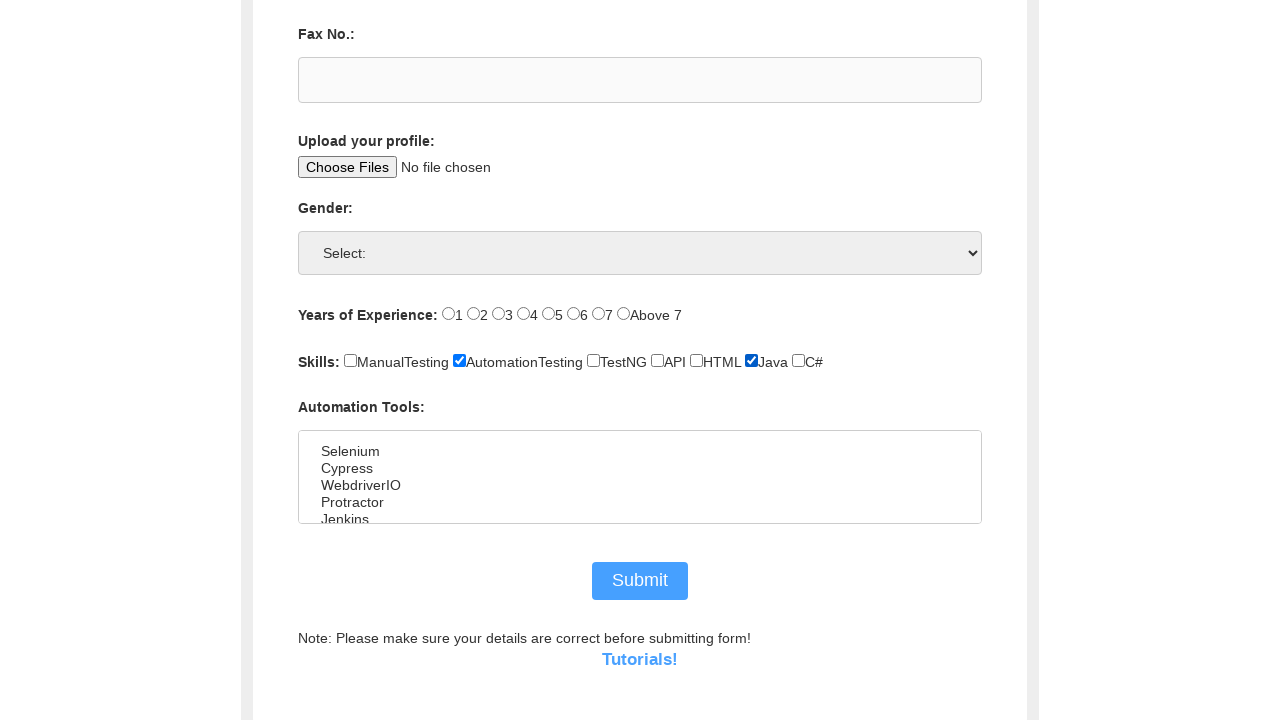